Tests signup with an already existing email address, verifying that an error message "Email Address already exist!" is displayed

Starting URL: https://automationexercise.com/login

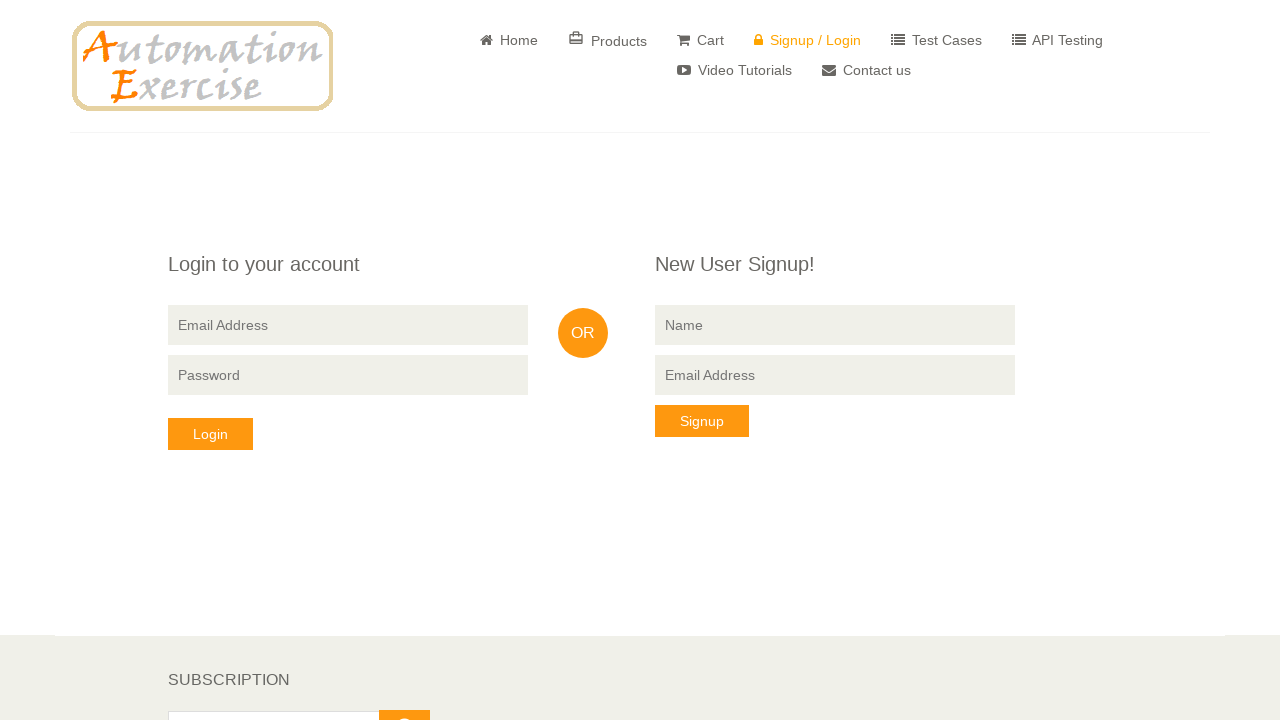

Filled signup name field with 'Michael' on input[data-qa='signup-name']
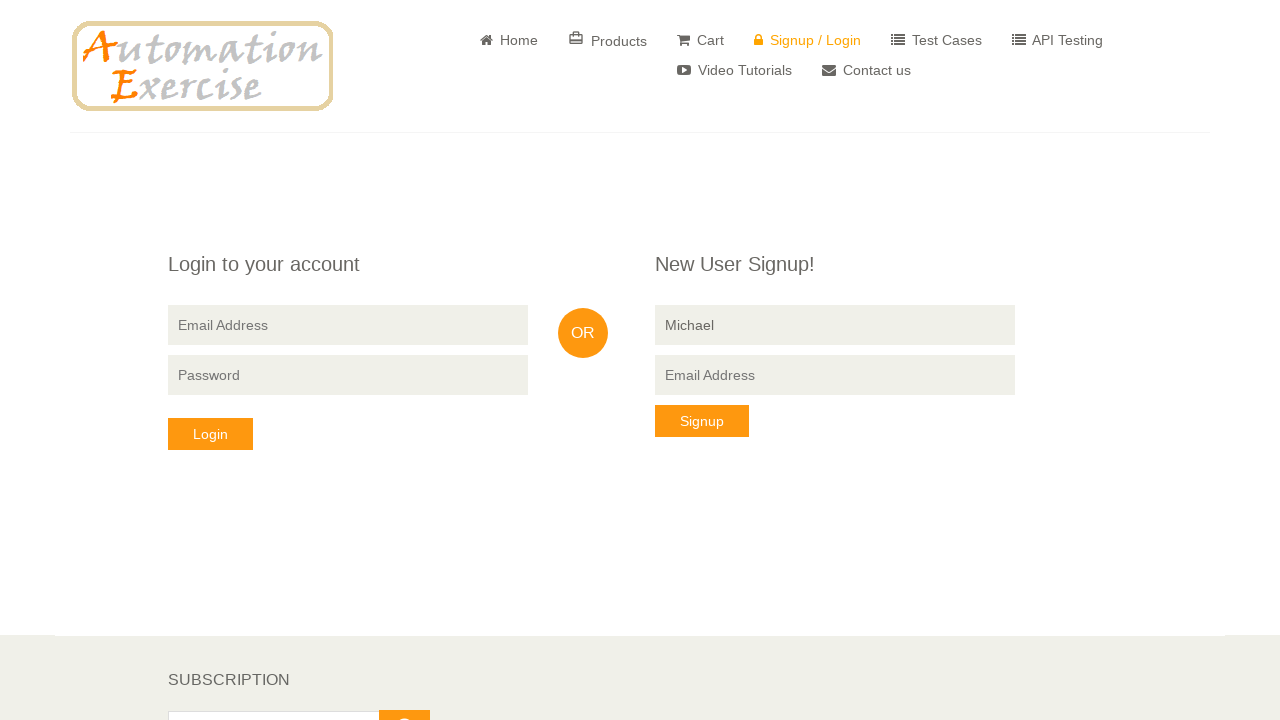

Filled signup email field with 'jhon@gmail.com' (existing email) on input[data-qa='signup-email']
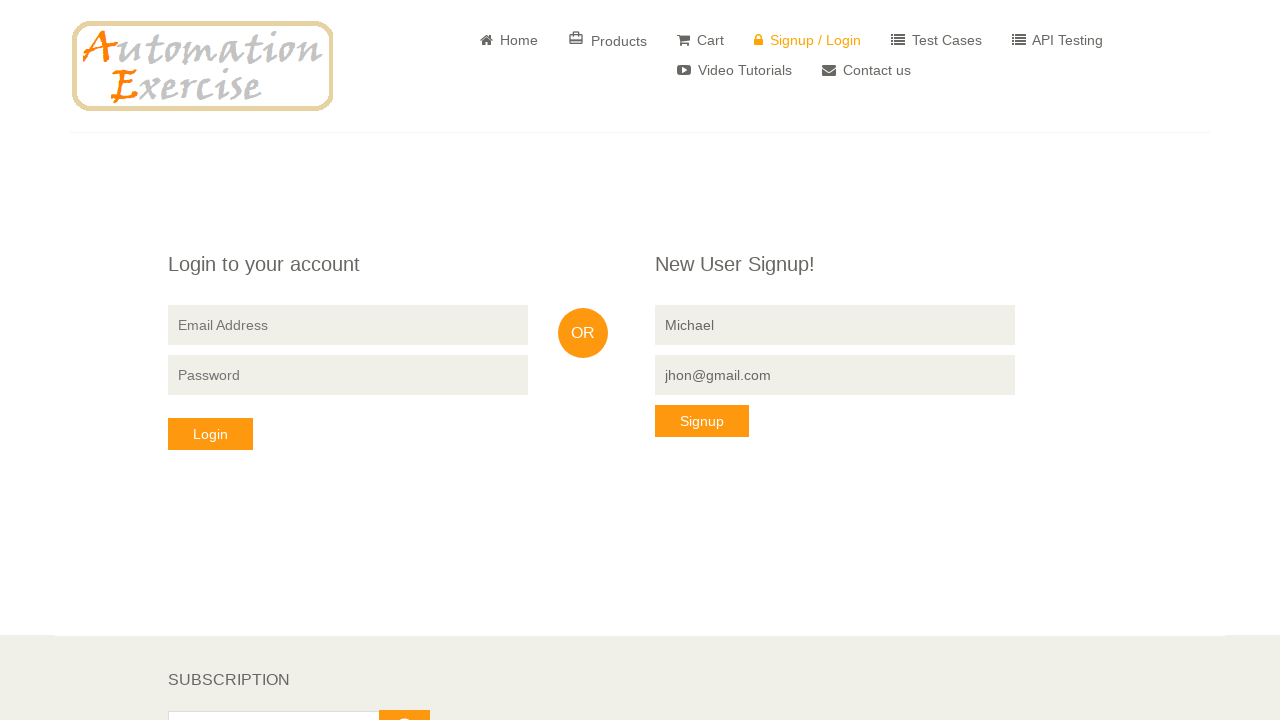

Clicked signup button at (702, 421) on button[data-qa='signup-button']
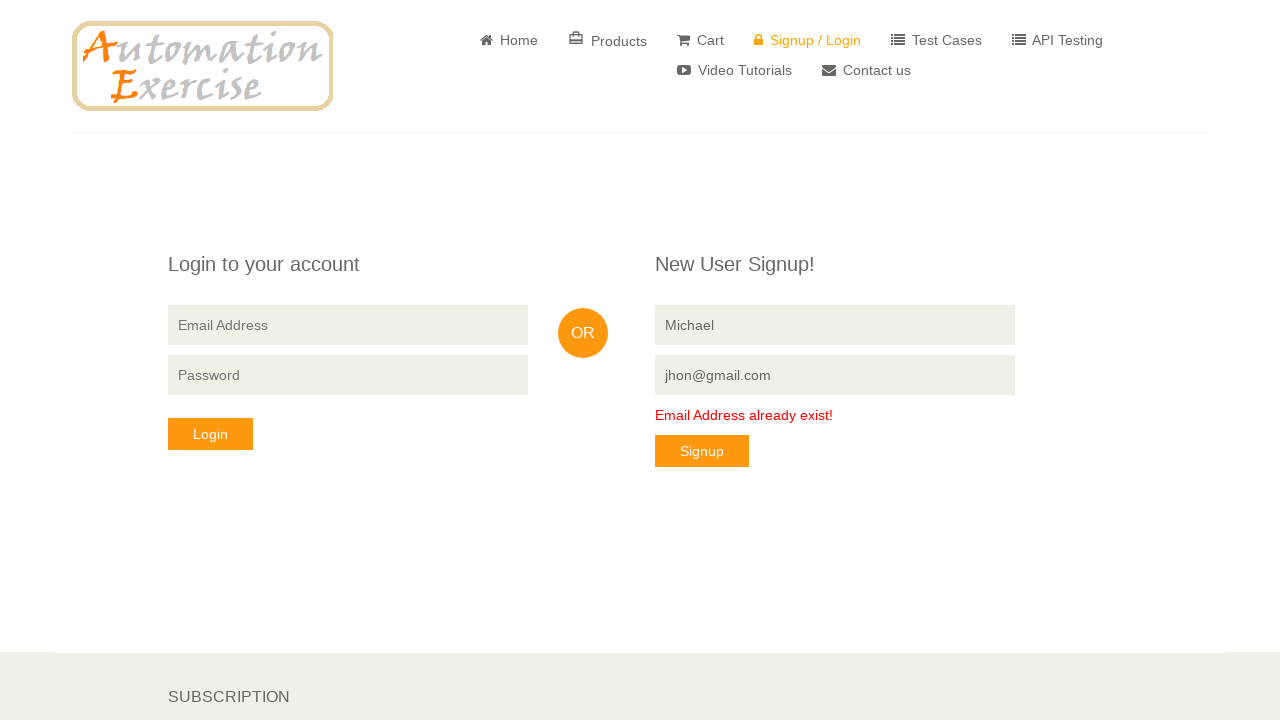

Error message appeared with red text color
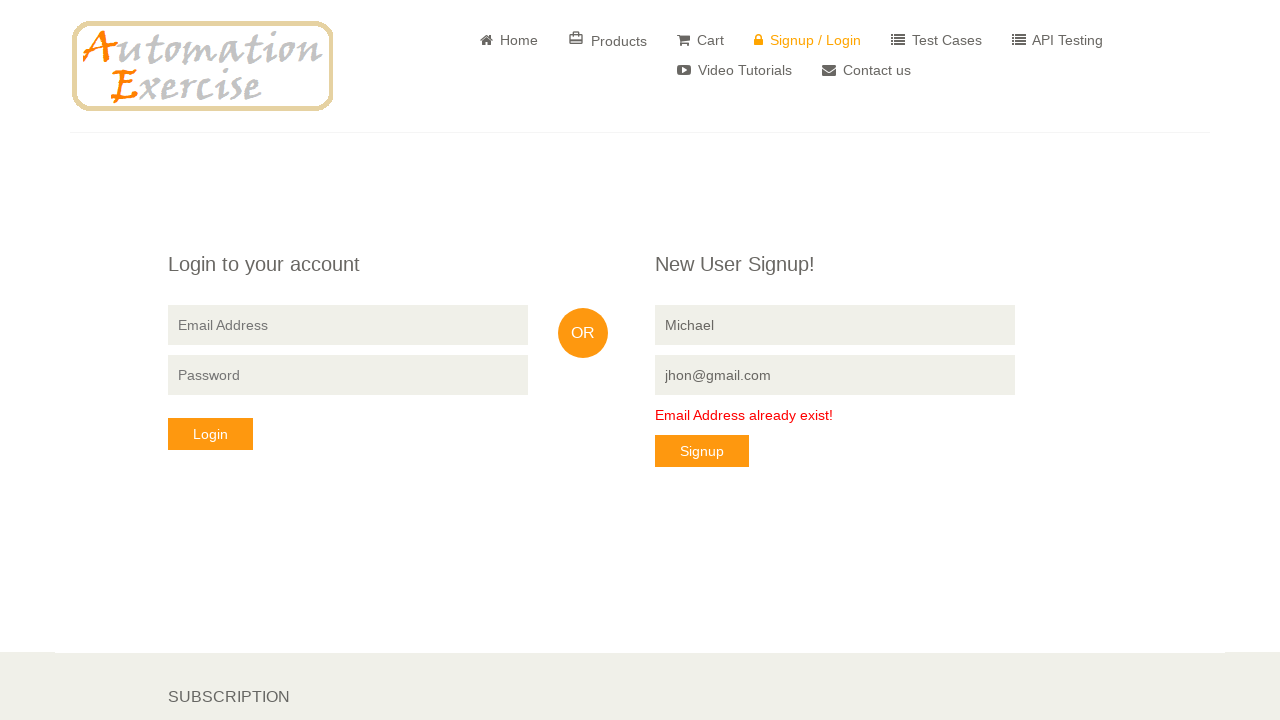

Verified error message 'Email Address already exist!' is displayed
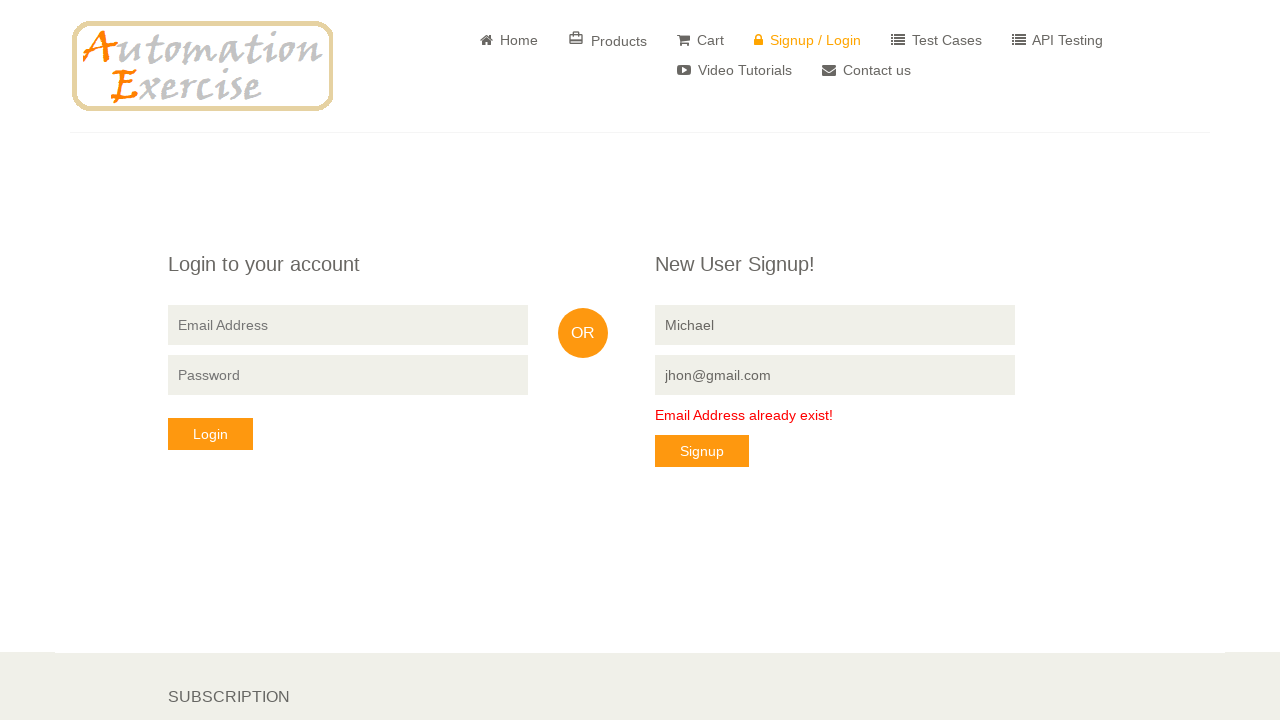

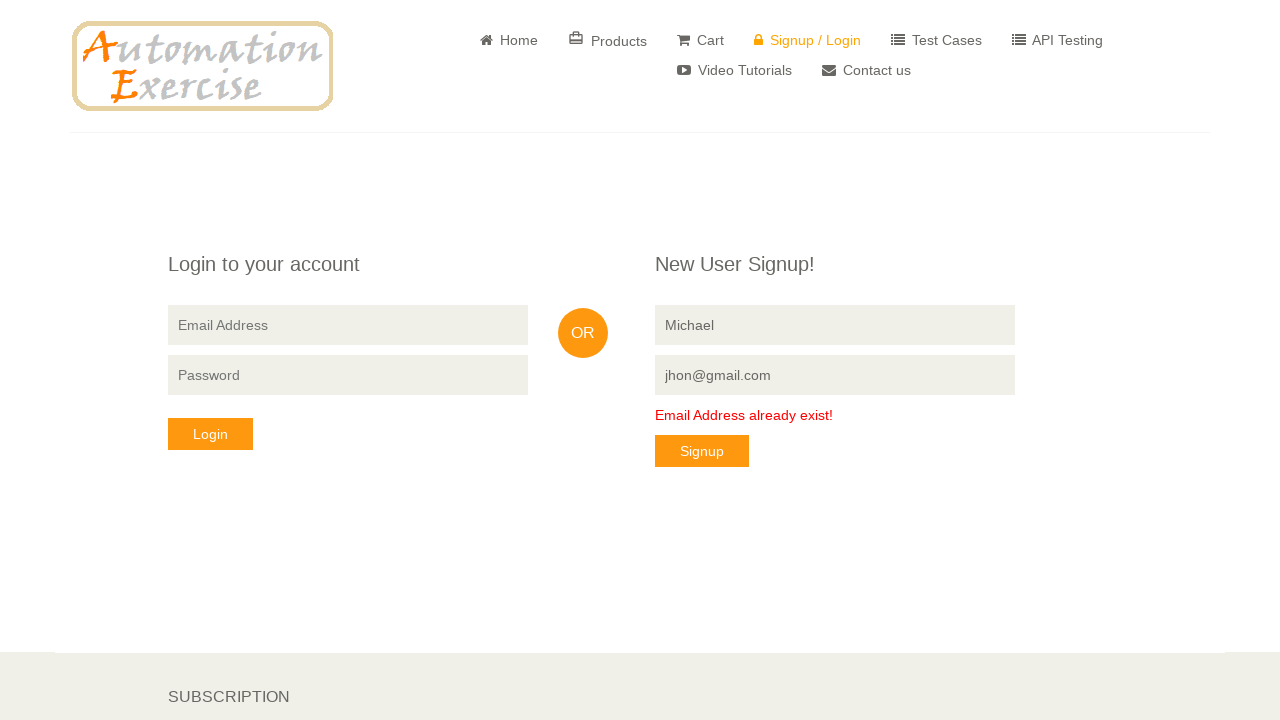